Tests disappearing elements by clicking through different menu items that appear and disappear

Starting URL: https://the-internet.herokuapp.com

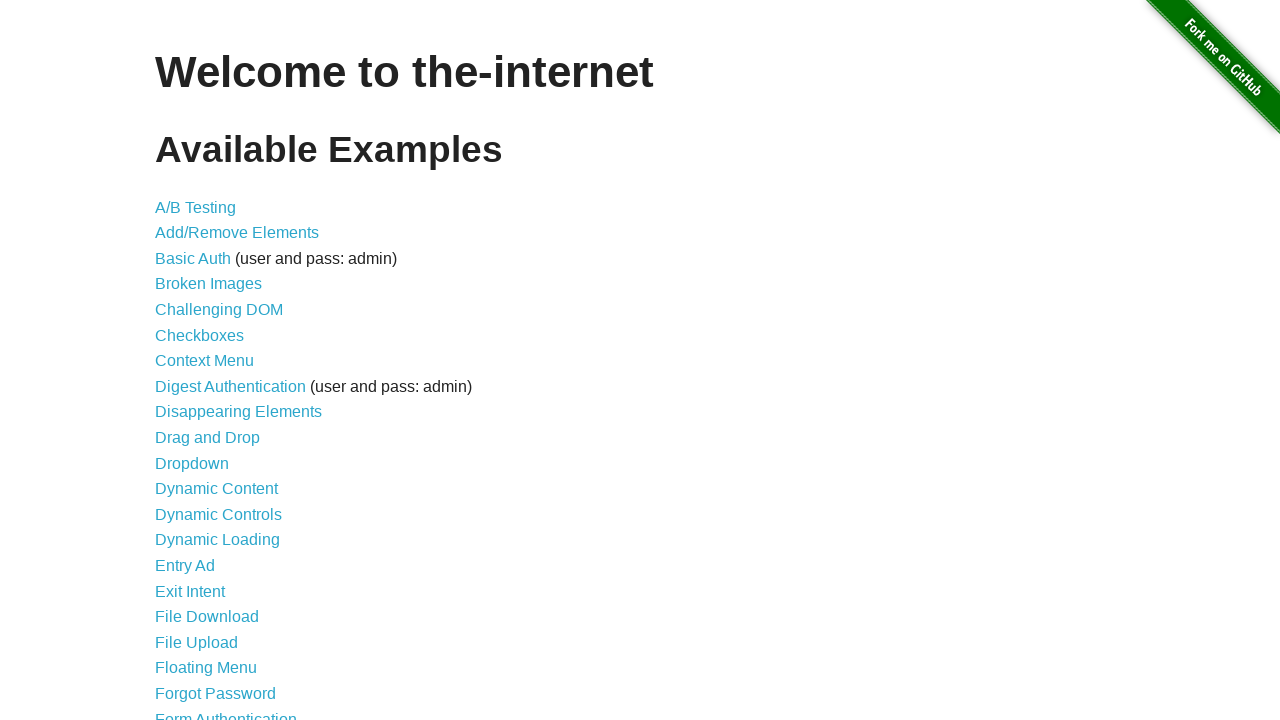

Clicked on Disappearing Elements link at (238, 412) on xpath=//*[@id="content"]/ul/li[9]/a
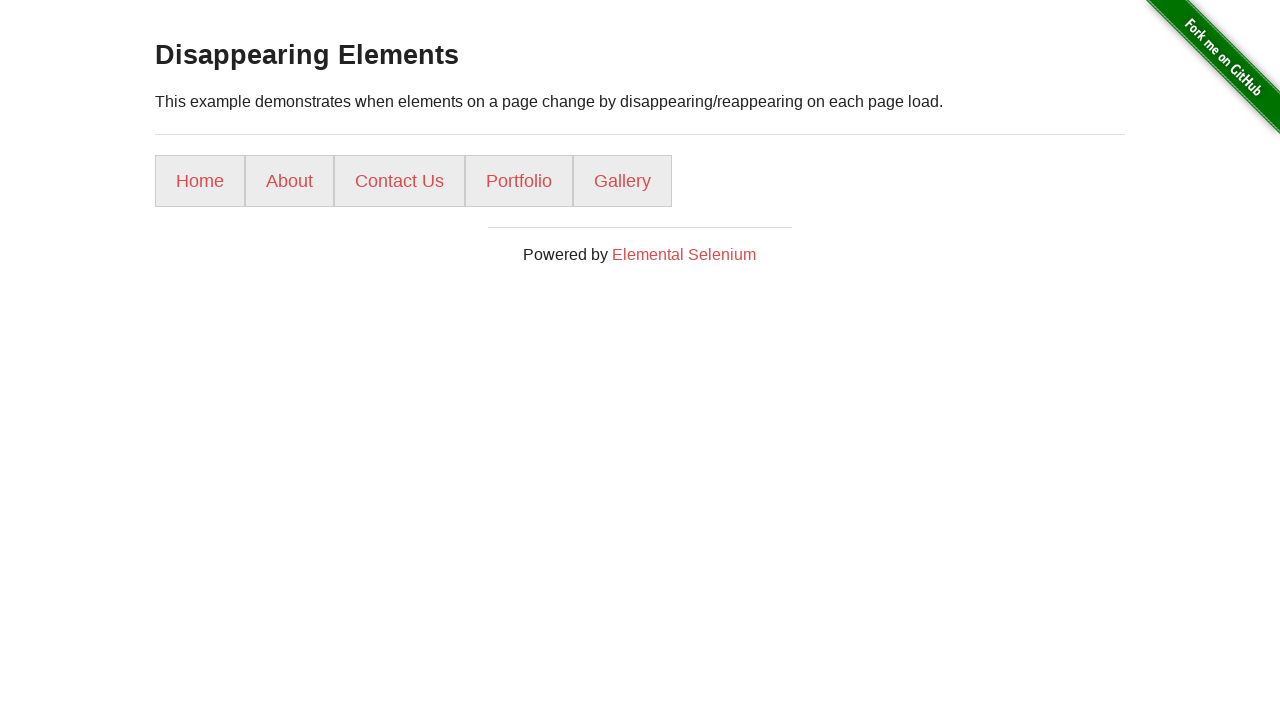

Clicked on second menu item at (290, 181) on xpath=//*[@id="content"]/div/ul/li[2]/a
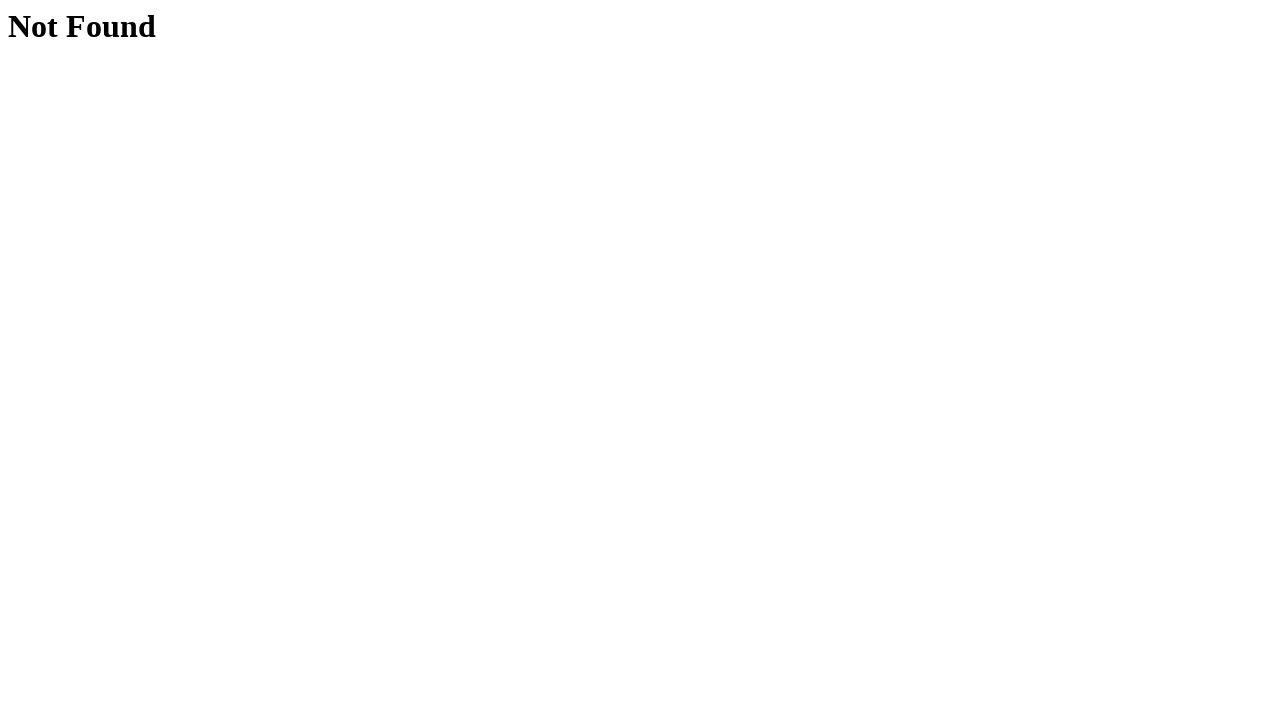

Navigated back to disappearing elements page
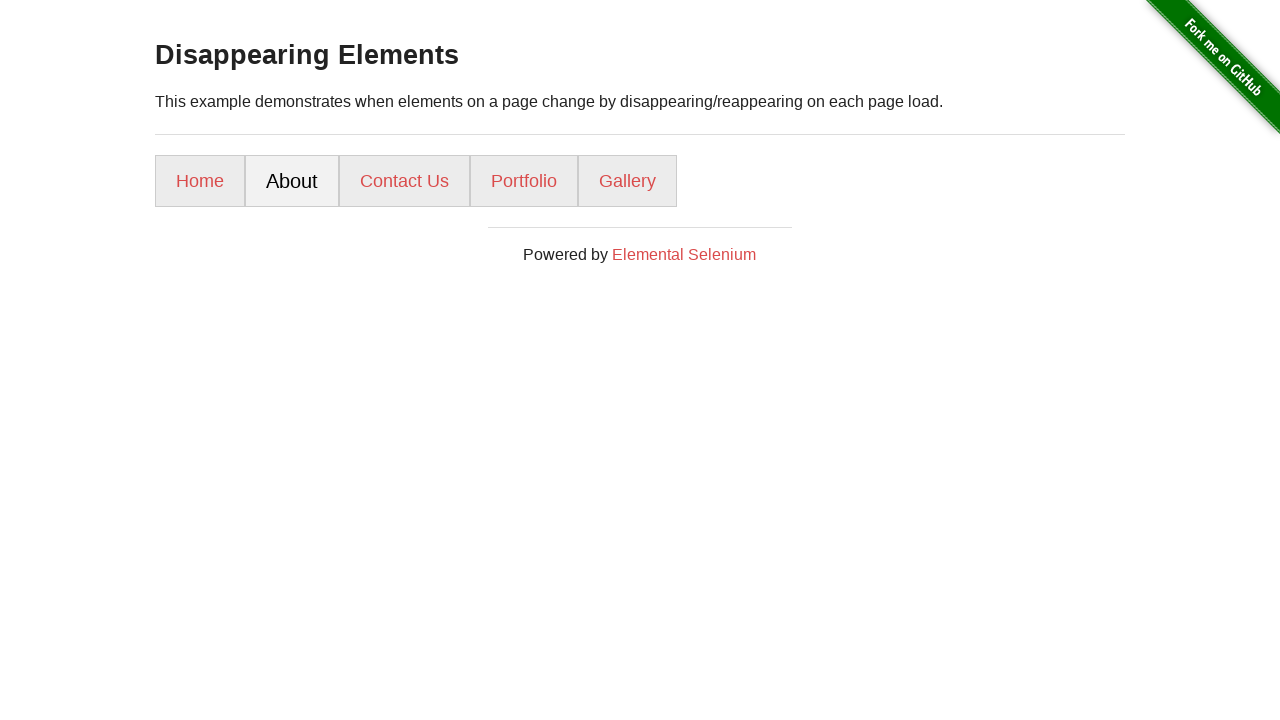

Clicked on third menu item at (404, 181) on xpath=//*[@id="content"]/div/ul/li[3]/a
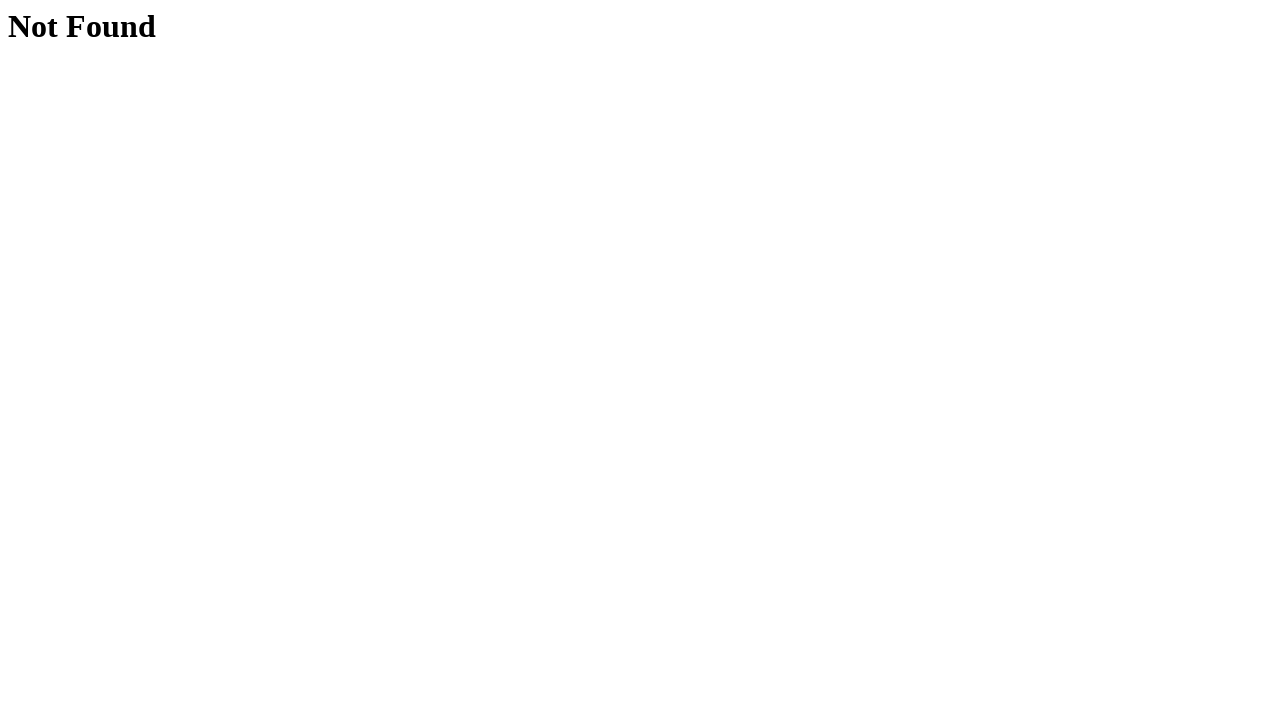

Navigated back to disappearing elements page
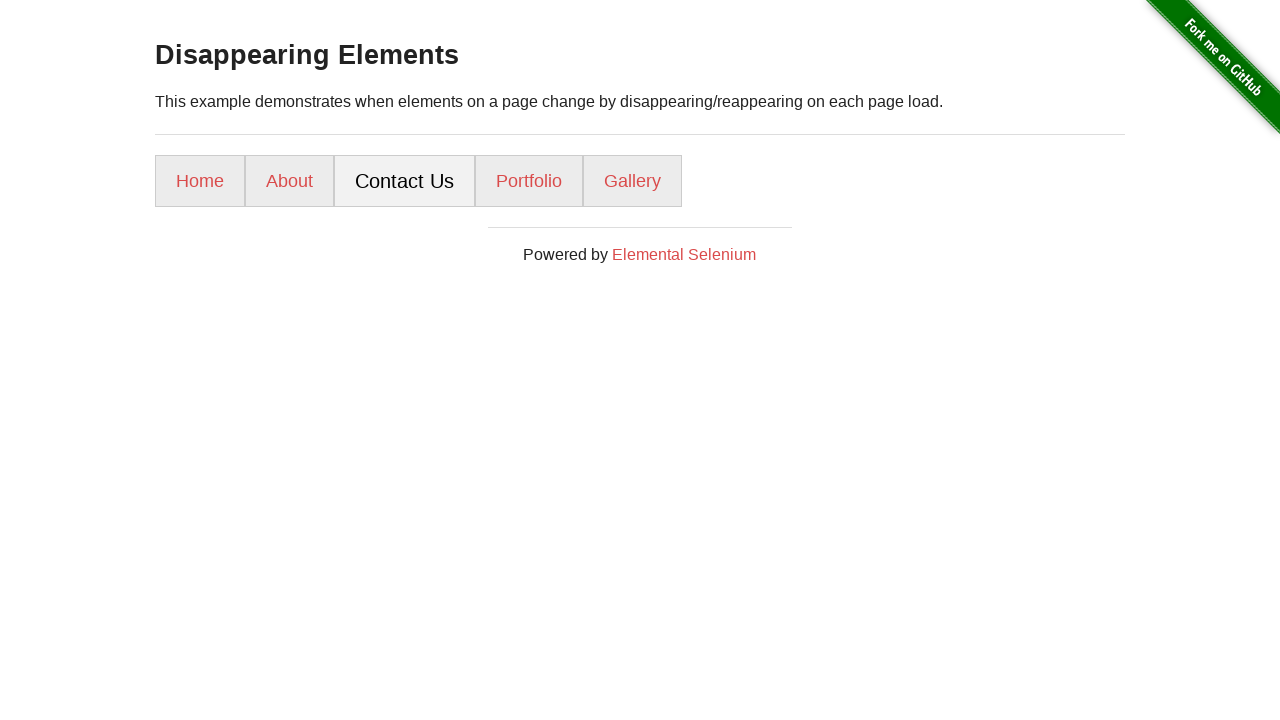

Clicked on fourth menu item at (529, 181) on xpath=//*[@id="content"]/div/ul/li[4]/a
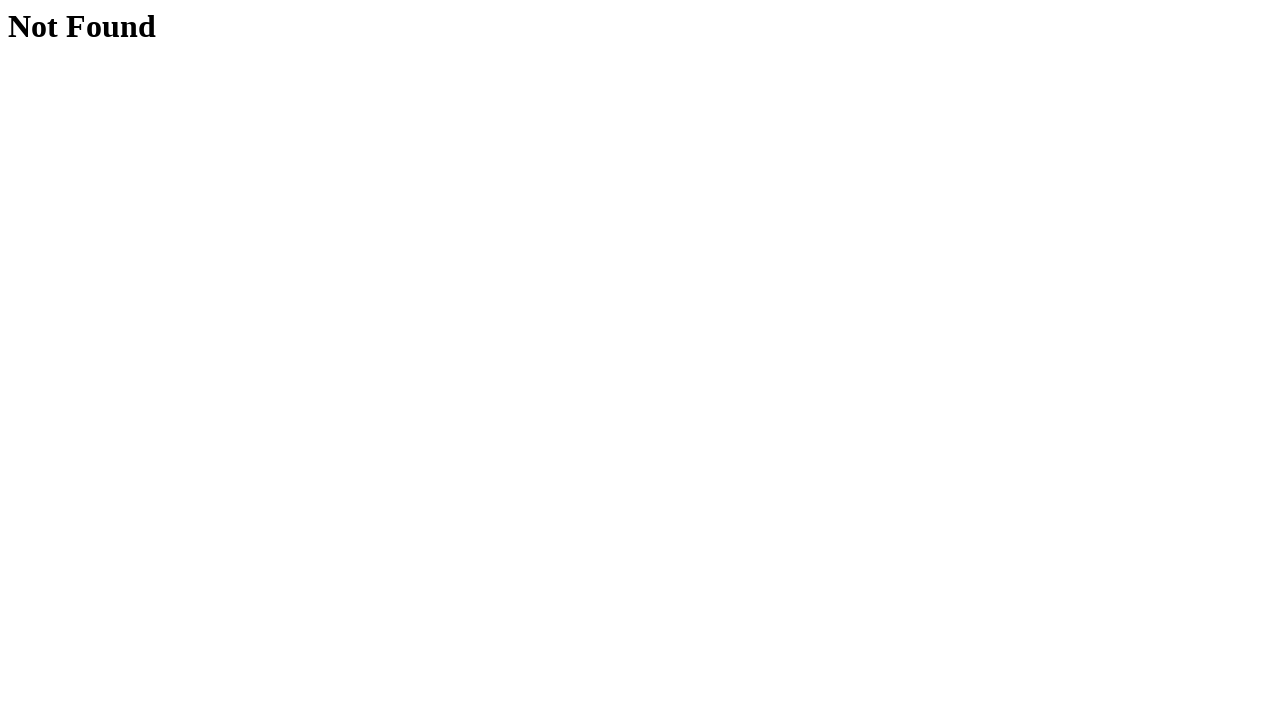

Navigated back to disappearing elements page
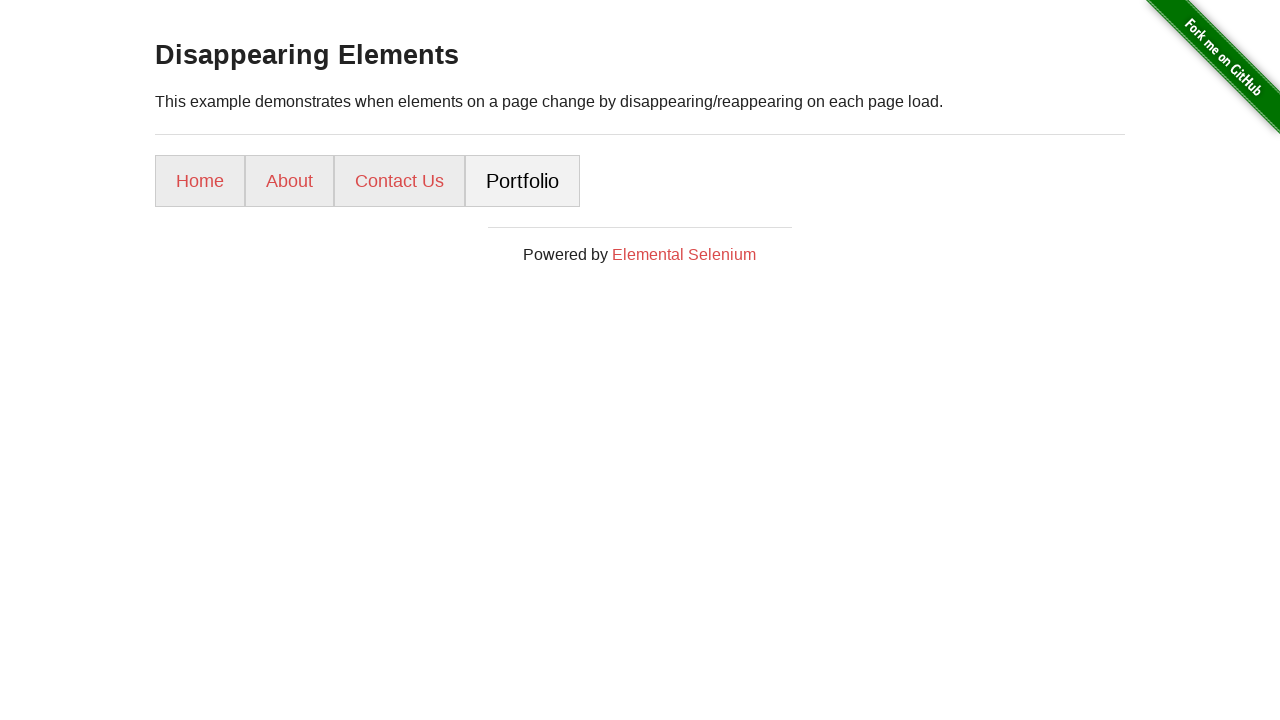

Clicked on first menu item at (200, 181) on xpath=//*[@id="content"]/div/ul/li[1]/a
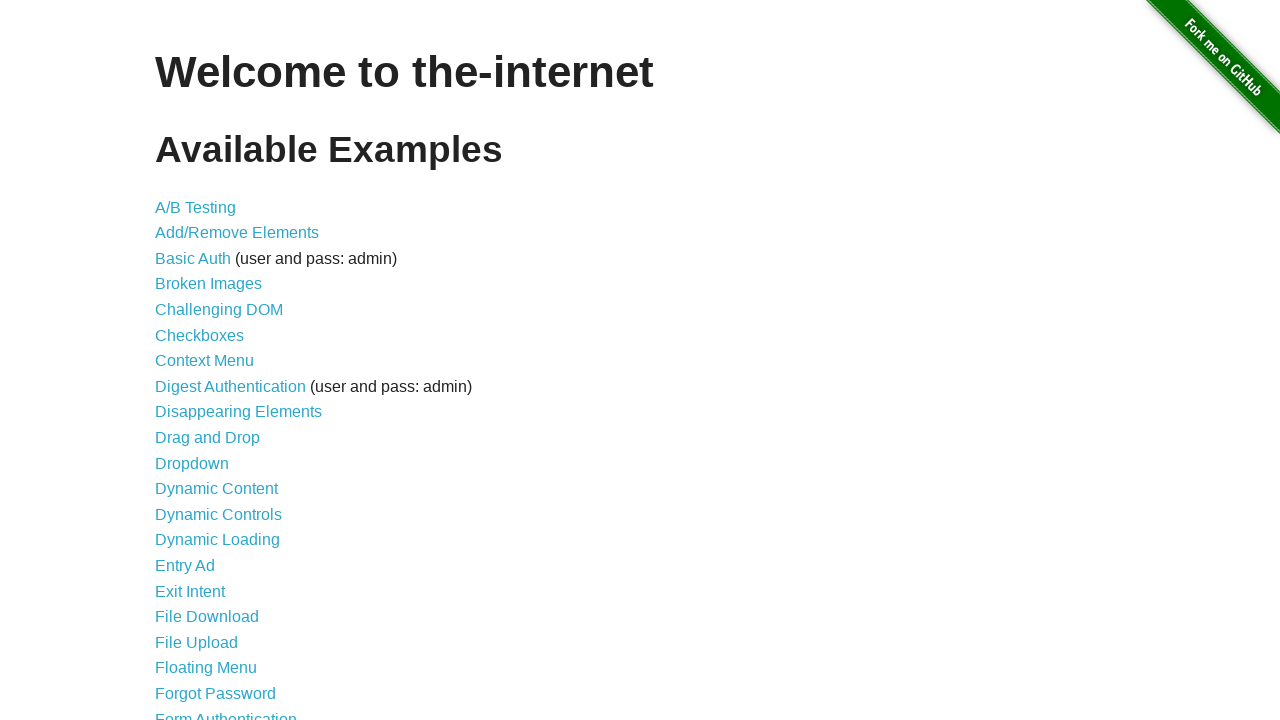

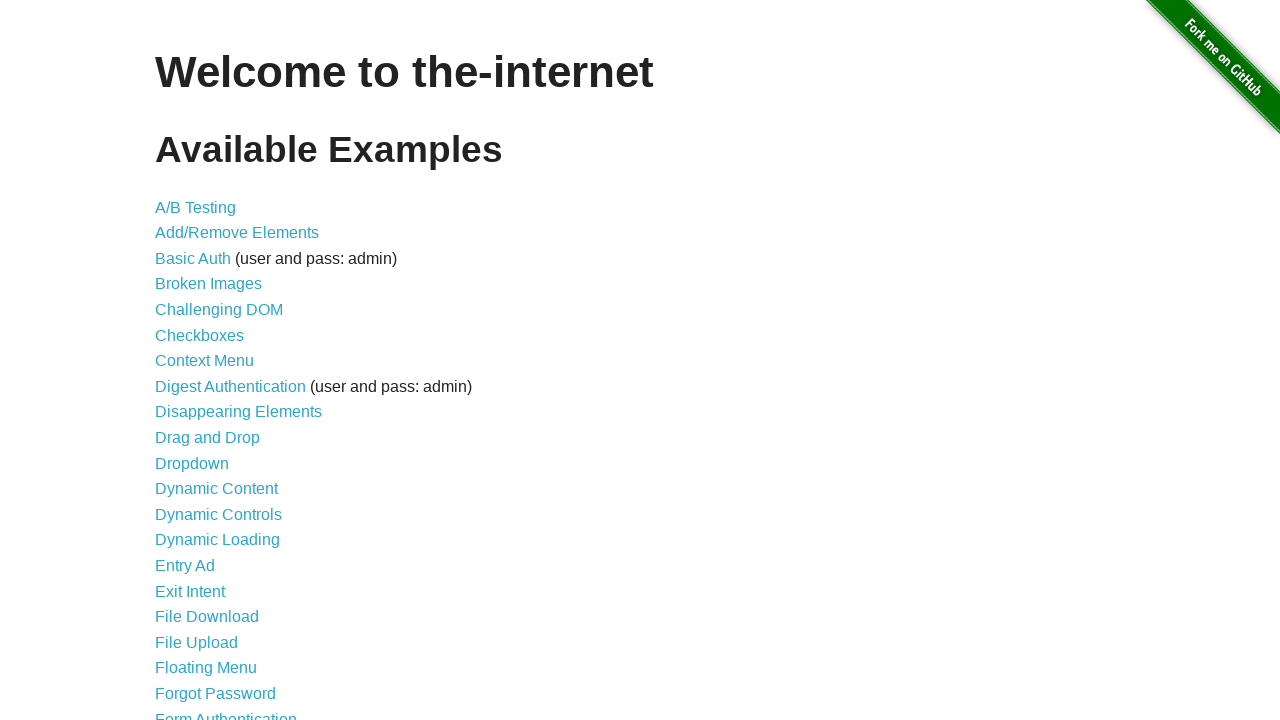